Tests that clicking Clear completed removes completed items

Starting URL: https://demo.playwright.dev/todomvc

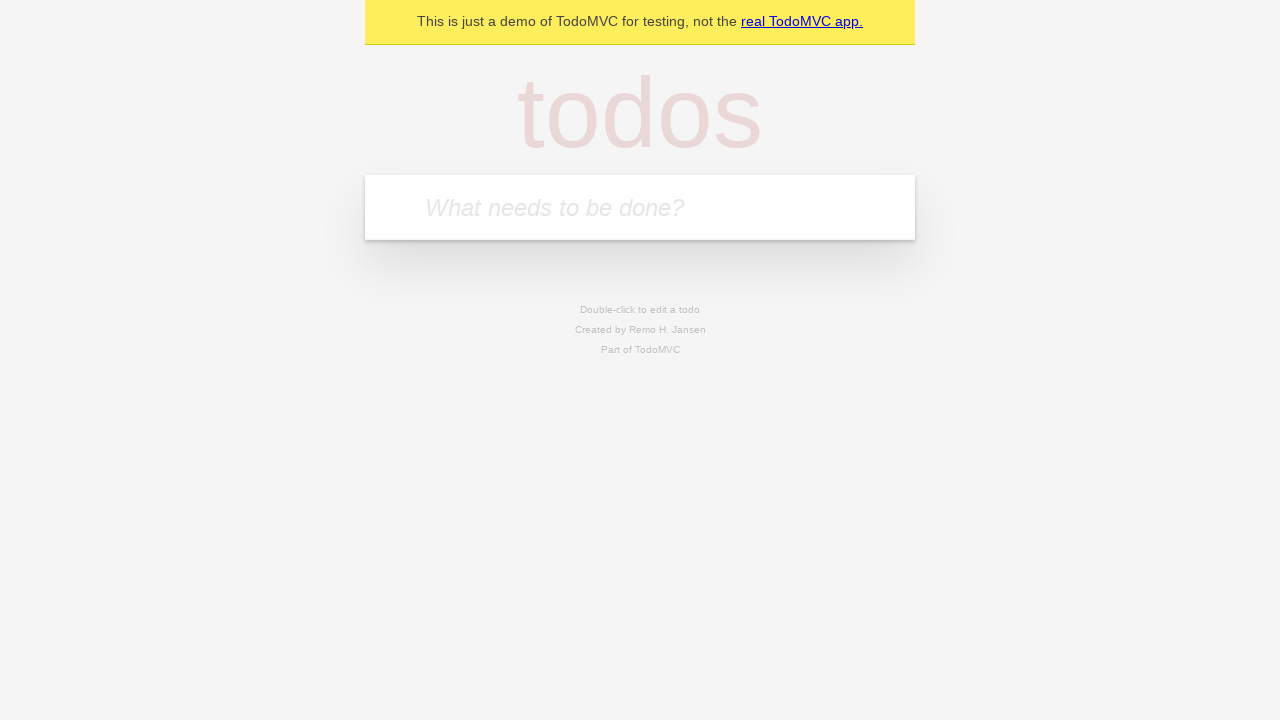

Filled todo input with 'buy some cheese' on internal:attr=[placeholder="What needs to be done?"i]
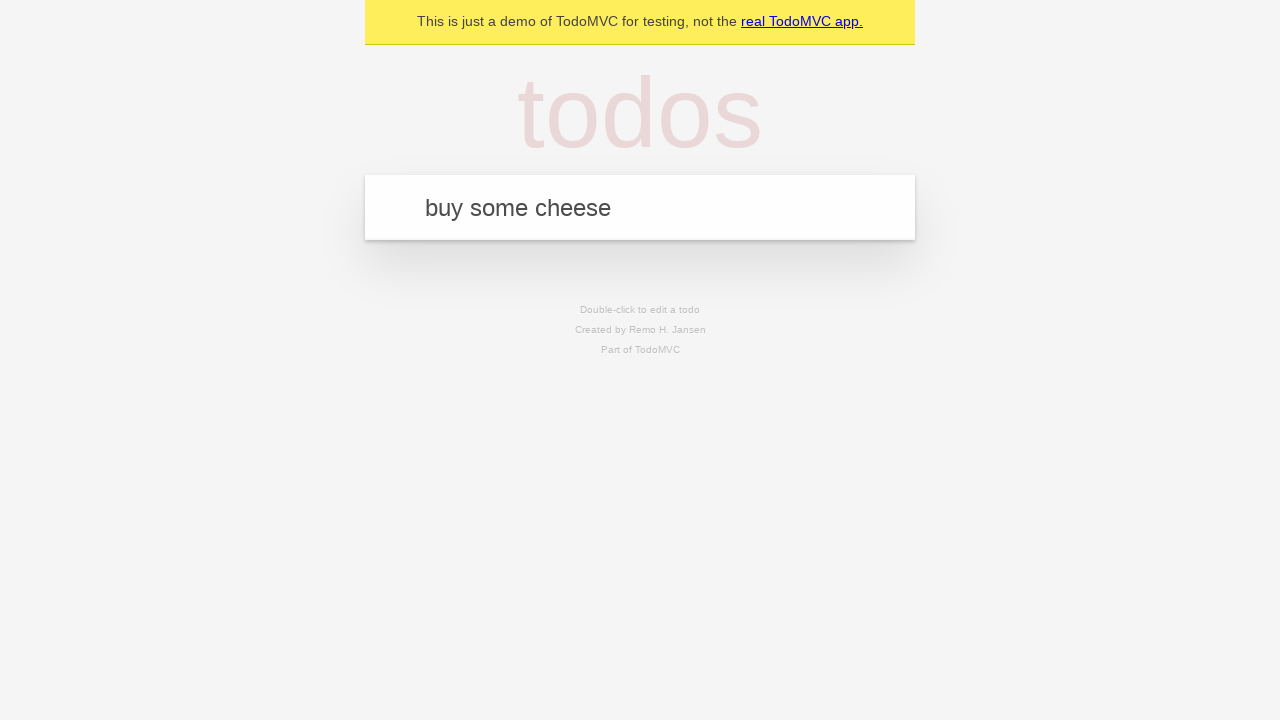

Pressed Enter to add 'buy some cheese' to todo list on internal:attr=[placeholder="What needs to be done?"i]
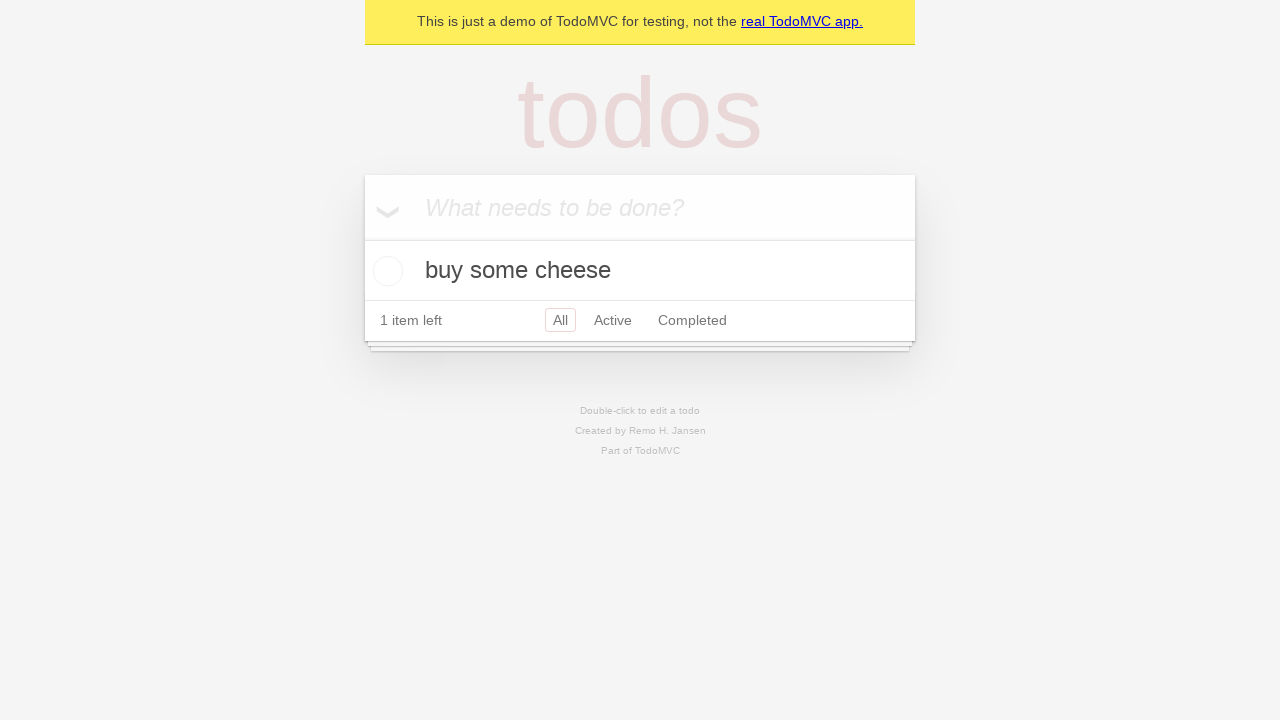

Filled todo input with 'feed the cat' on internal:attr=[placeholder="What needs to be done?"i]
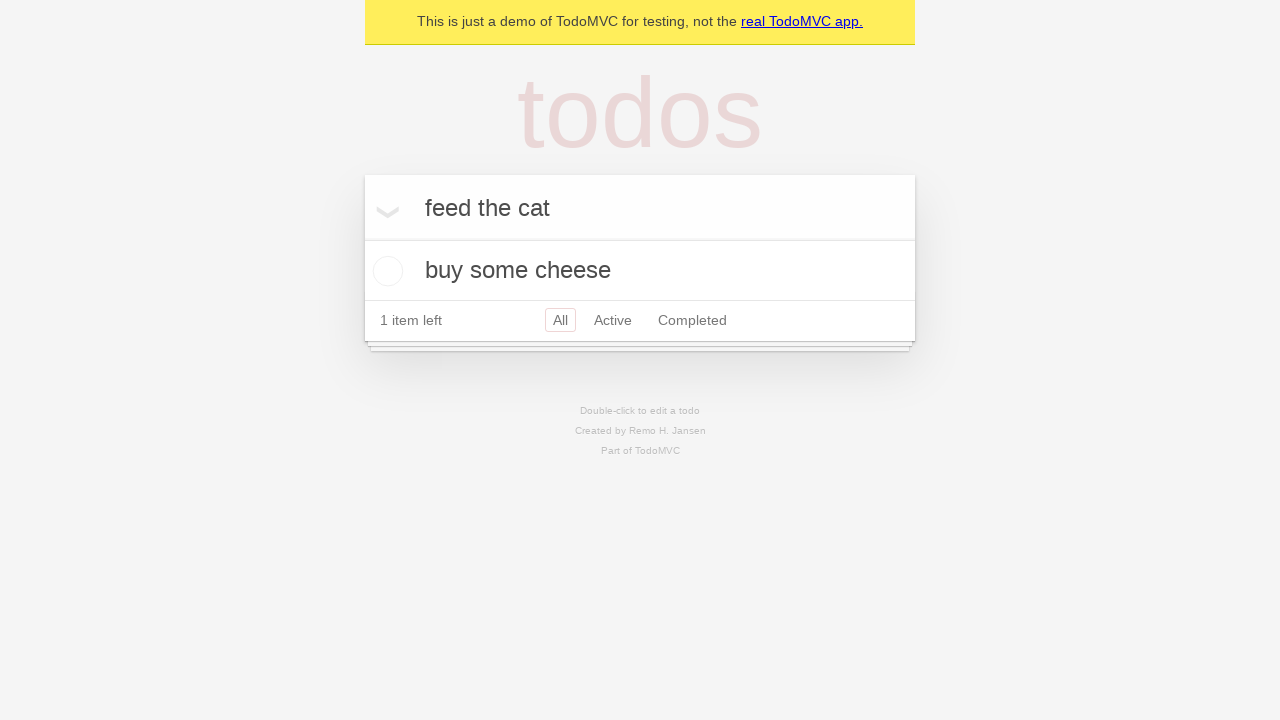

Pressed Enter to add 'feed the cat' to todo list on internal:attr=[placeholder="What needs to be done?"i]
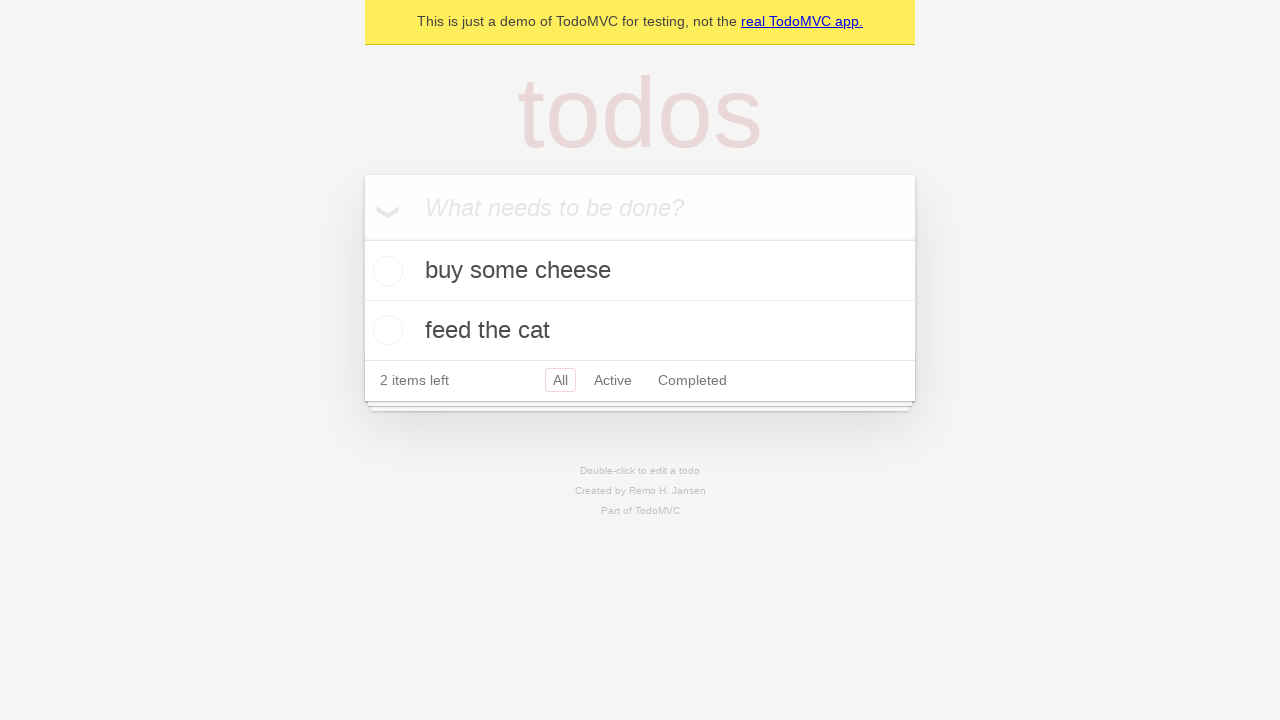

Filled todo input with 'book a doctors appointment' on internal:attr=[placeholder="What needs to be done?"i]
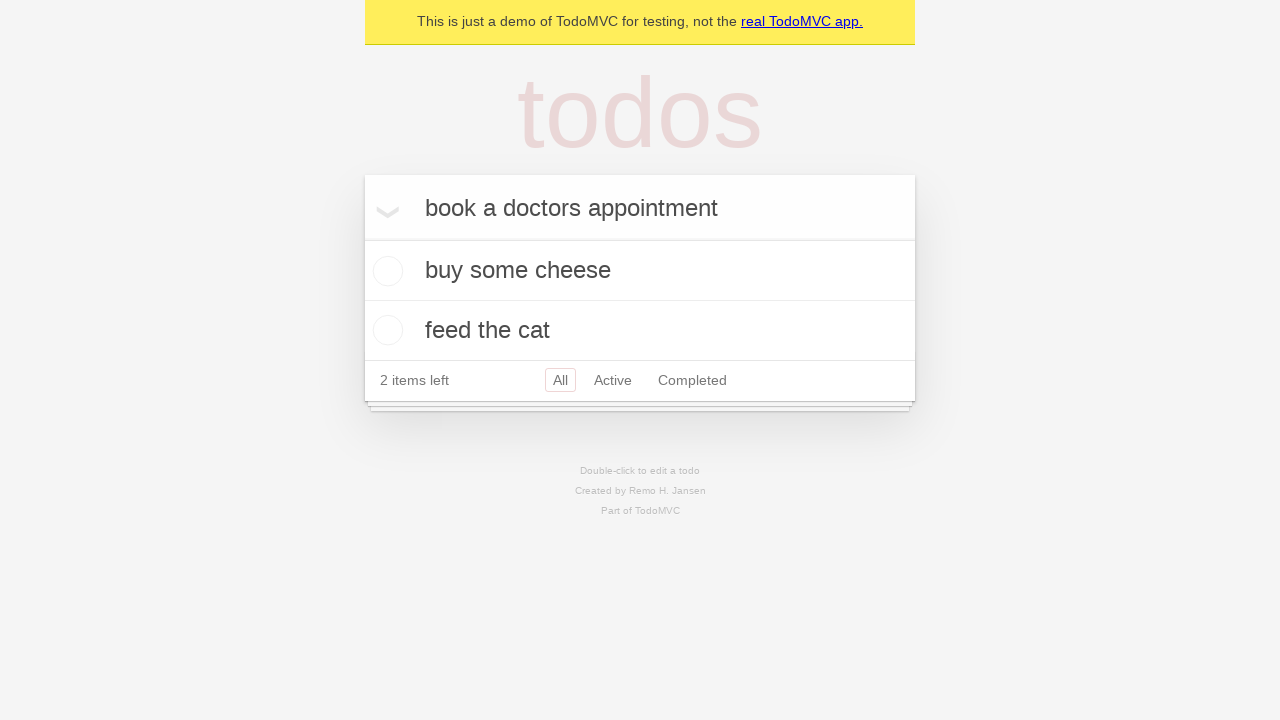

Pressed Enter to add 'book a doctors appointment' to todo list on internal:attr=[placeholder="What needs to be done?"i]
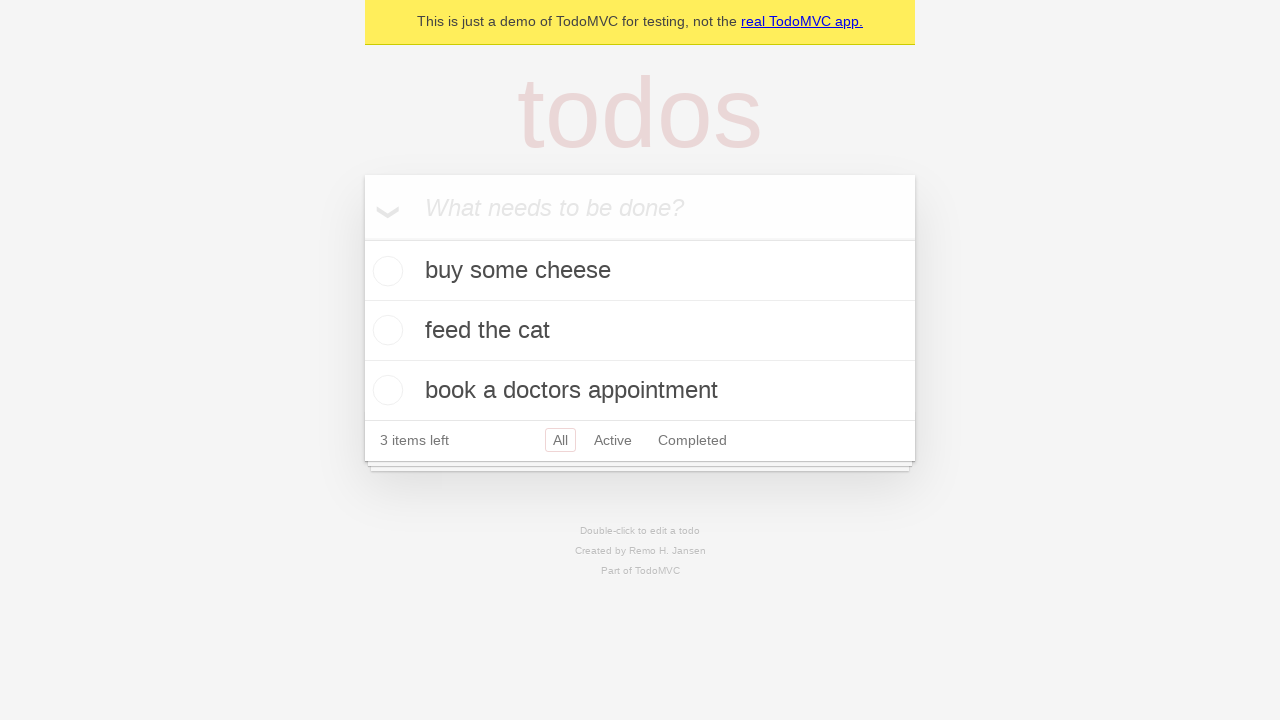

Located all todo items
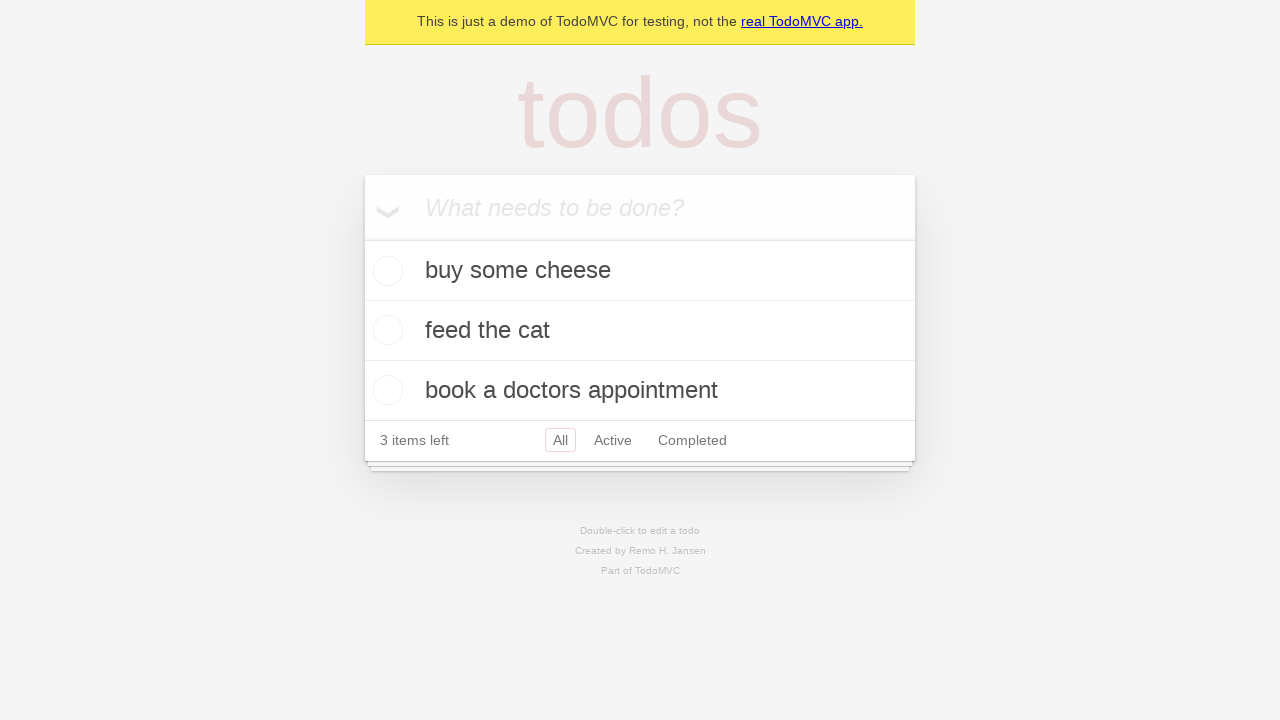

Checked the second todo item at (385, 330) on internal:testid=[data-testid="todo-item"s] >> nth=1 >> internal:role=checkbox
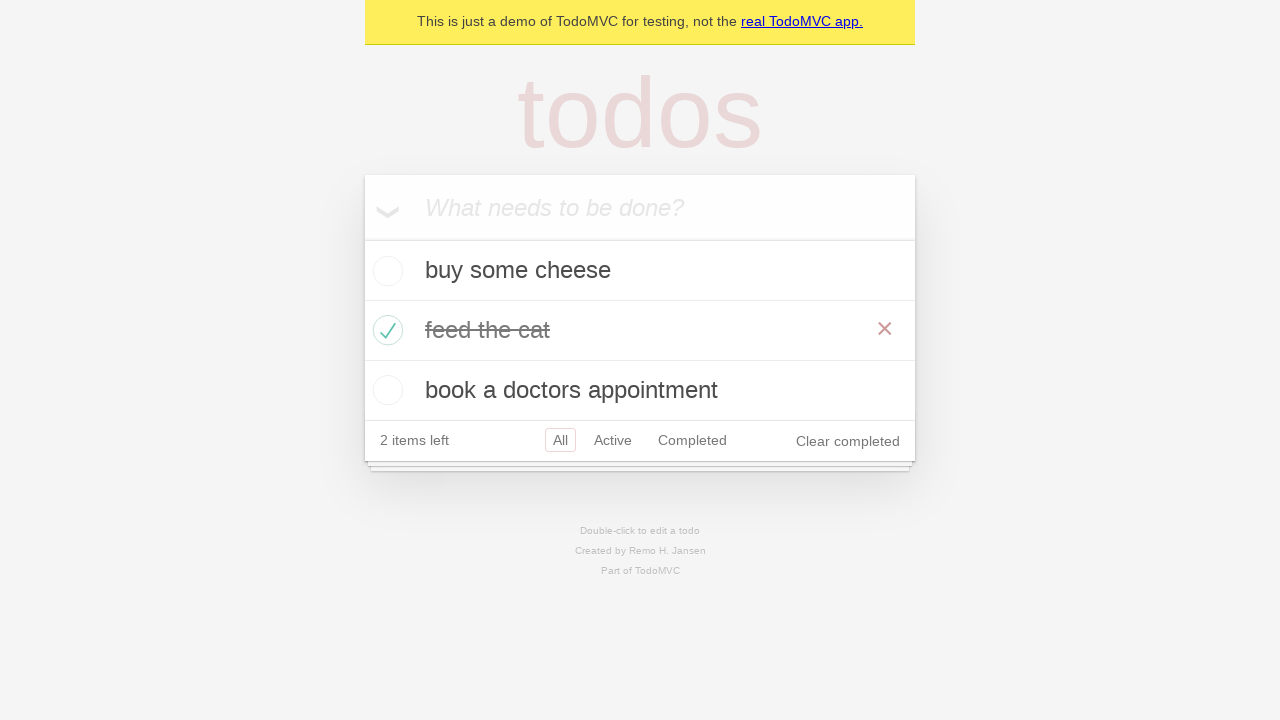

Clicked 'Clear completed' button to remove completed items at (848, 441) on internal:role=button[name="Clear completed"i]
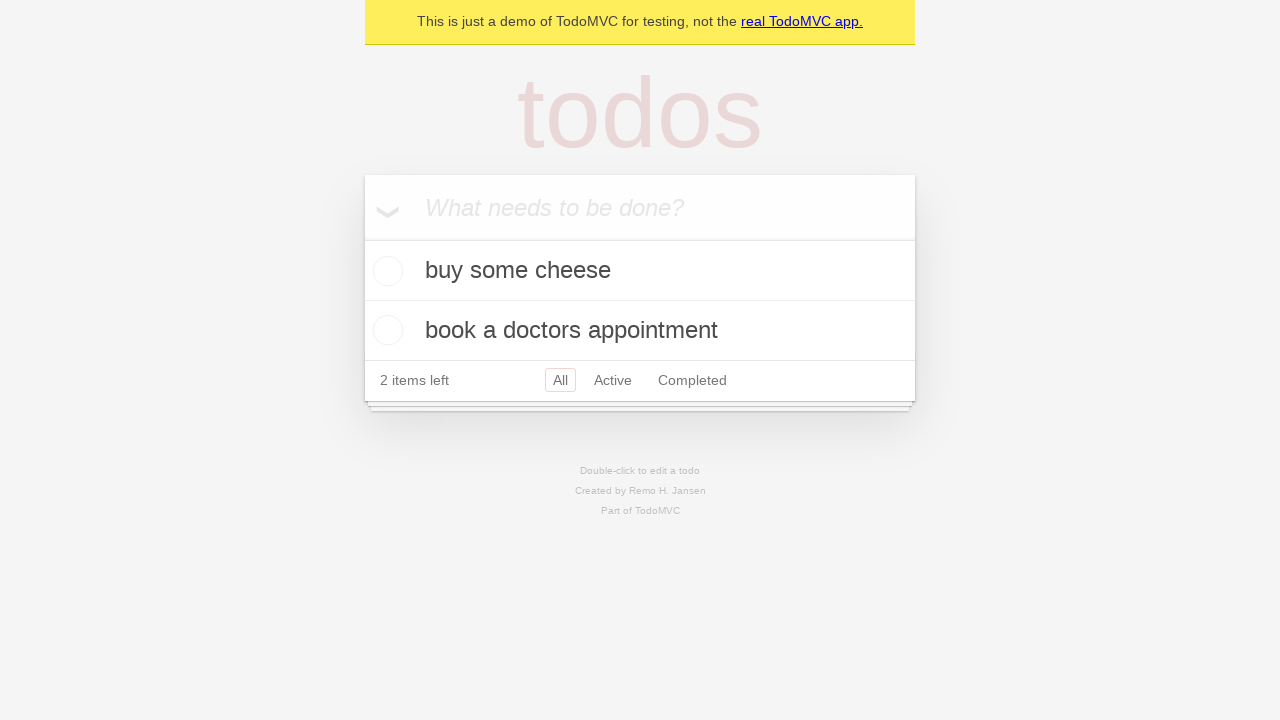

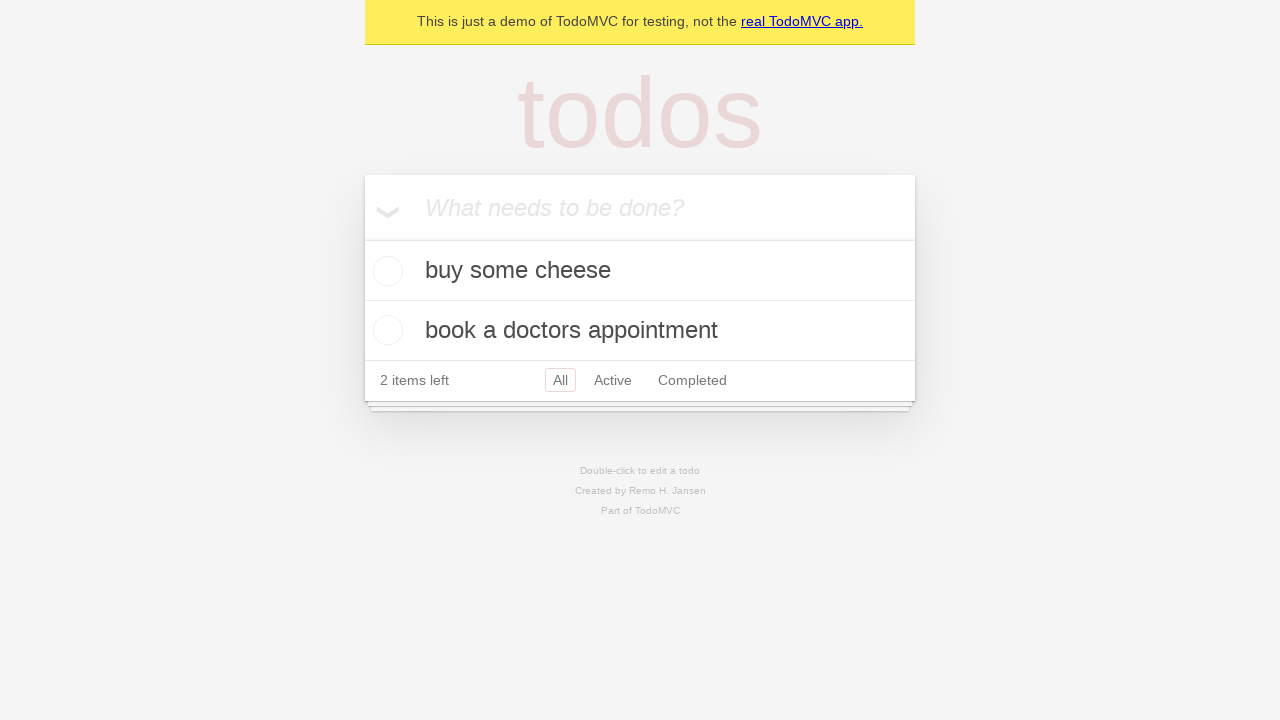